Tests a practice form by filling in personal details including name, email, password, gender selection, date of birth, and submitting the form to verify successful submission

Starting URL: https://rahulshettyacademy.com/angularpractice/

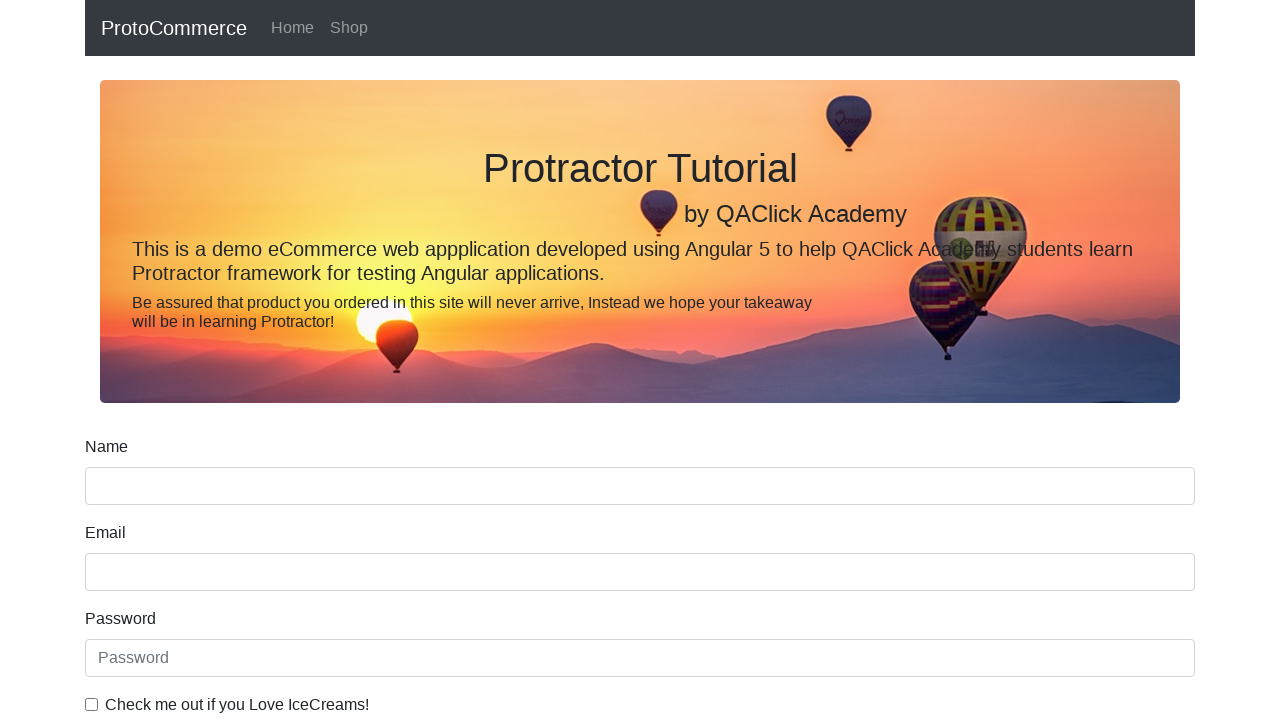

Filled name field with 'Michael Johnson' on input[name='name']
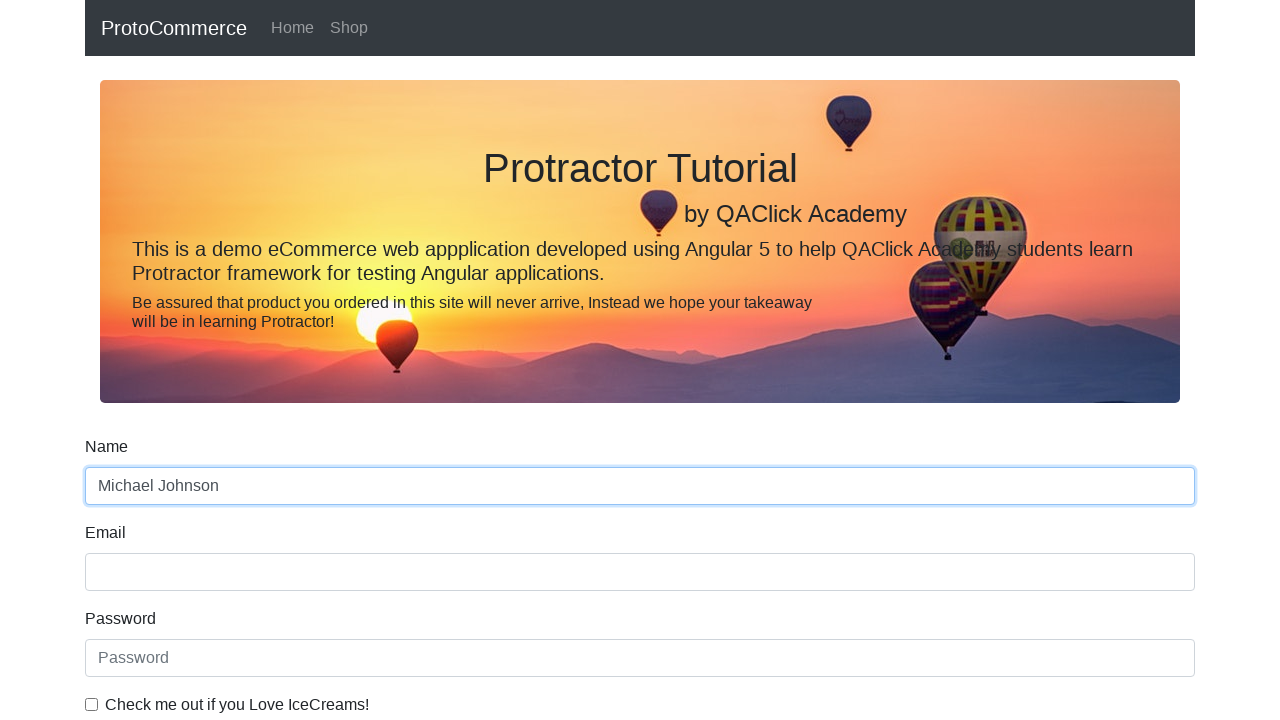

Filled email field with 'michael.johnson@example.com' on input[name='email']
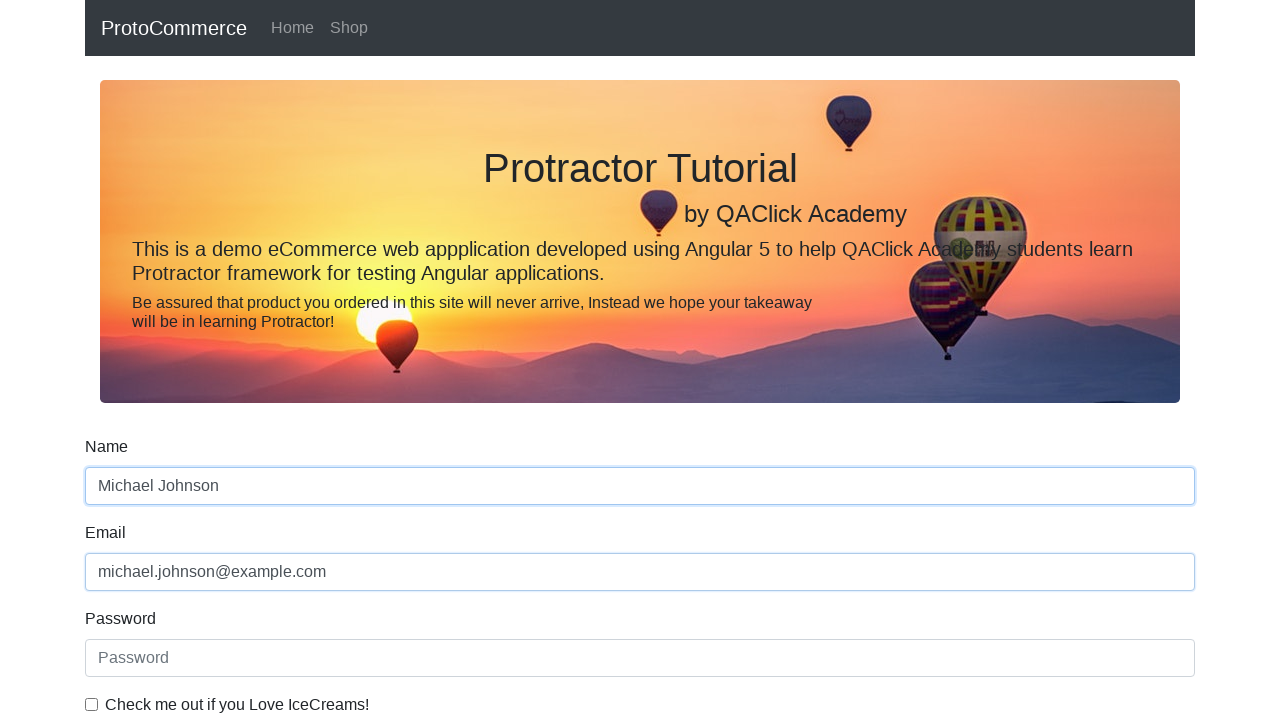

Filled password field with secure password on #exampleInputPassword1
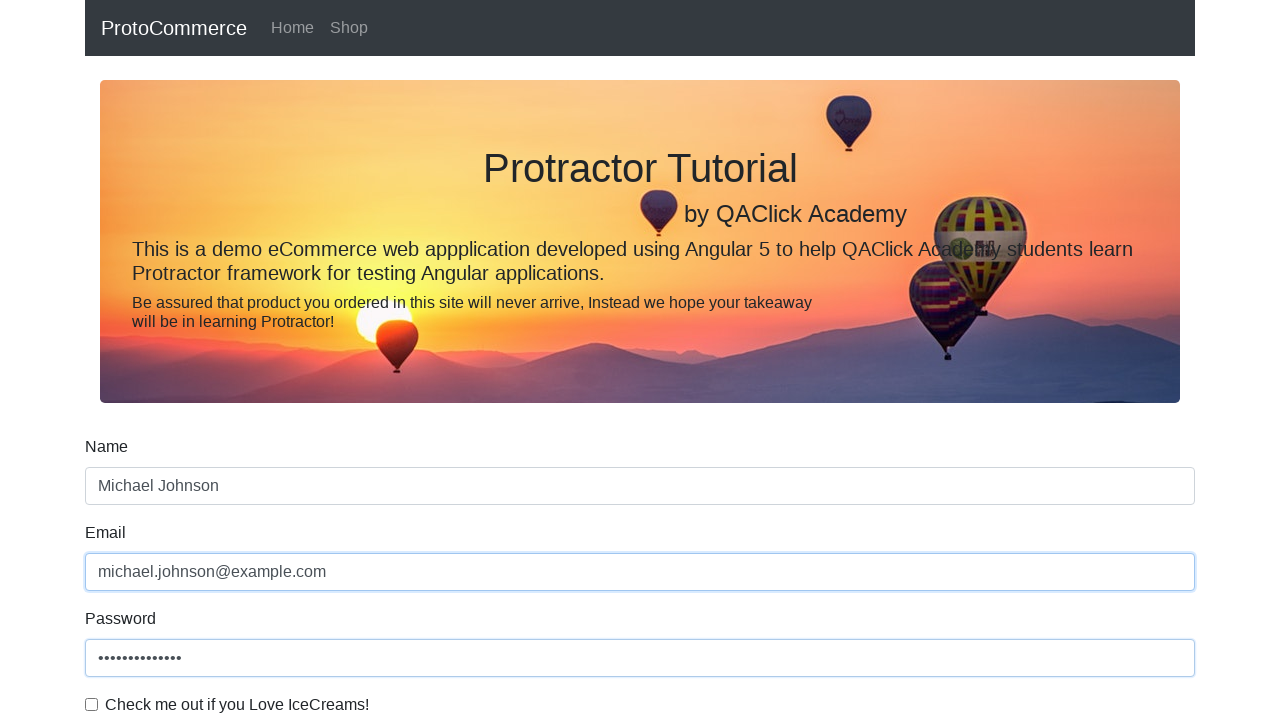

Checked the checkbox at (92, 704) on #exampleCheck1
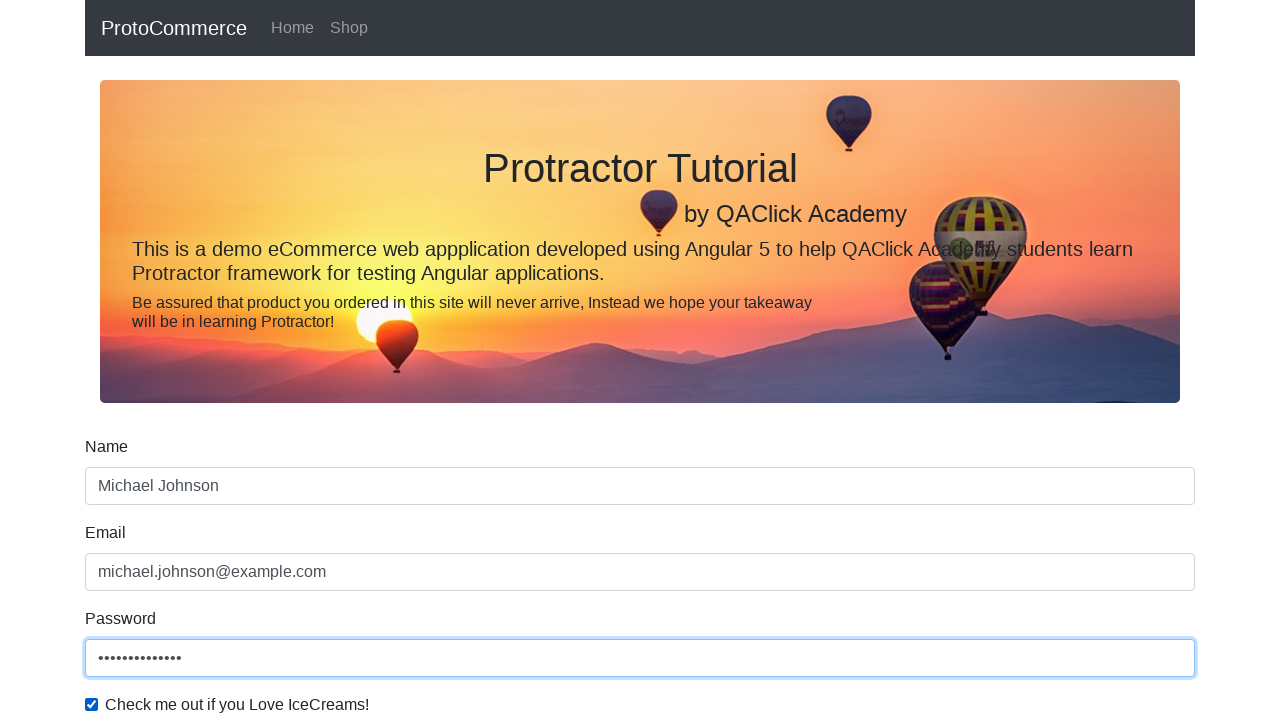

Selected 'Male' from gender dropdown on #exampleFormControlSelect1
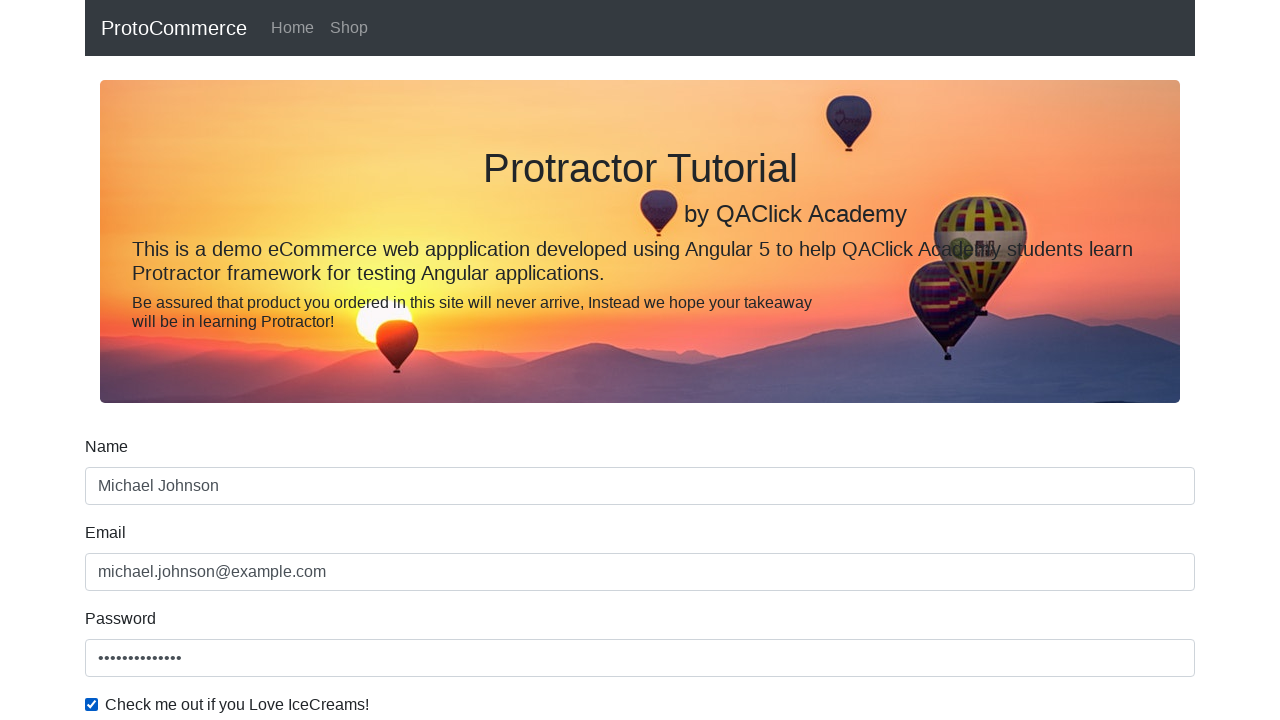

Clicked gender radio button at (238, 360) on #inlineRadio1
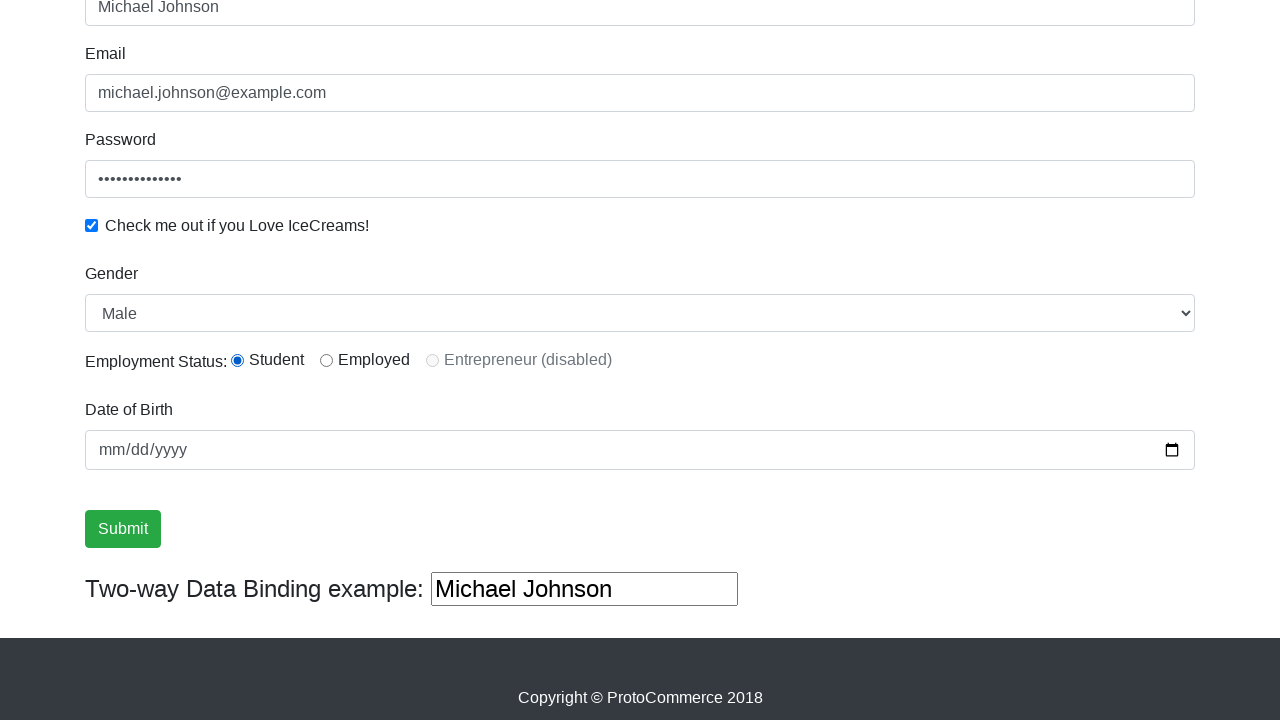

Filled date of birth with '1993-12-05' on input[name='bday']
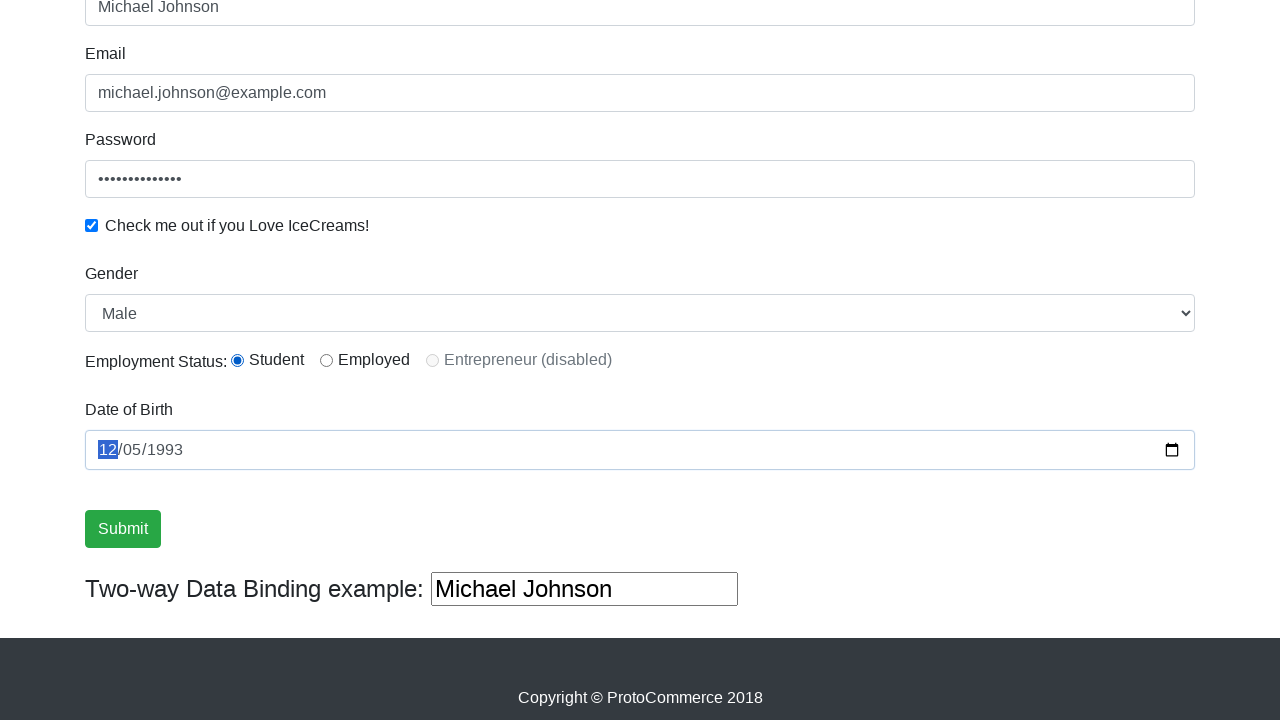

Clicked submit button to submit the form at (123, 529) on .btn.btn-success
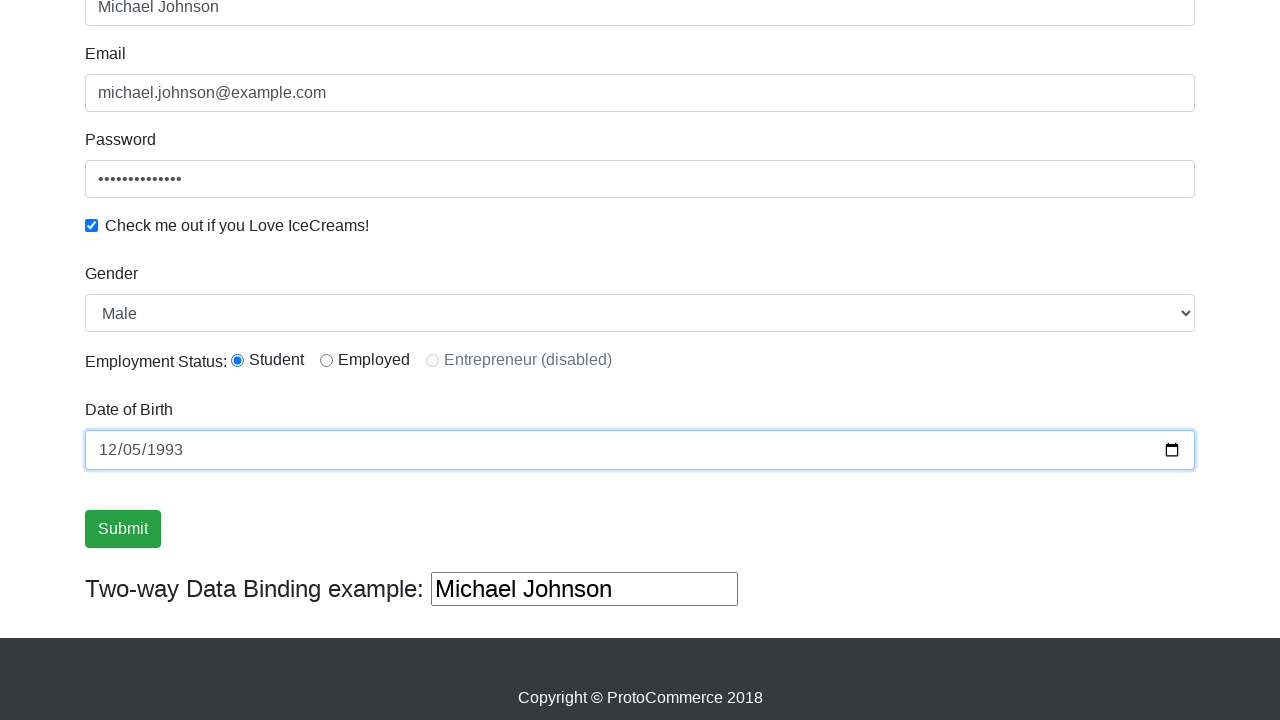

Form successfully submitted - success message appeared
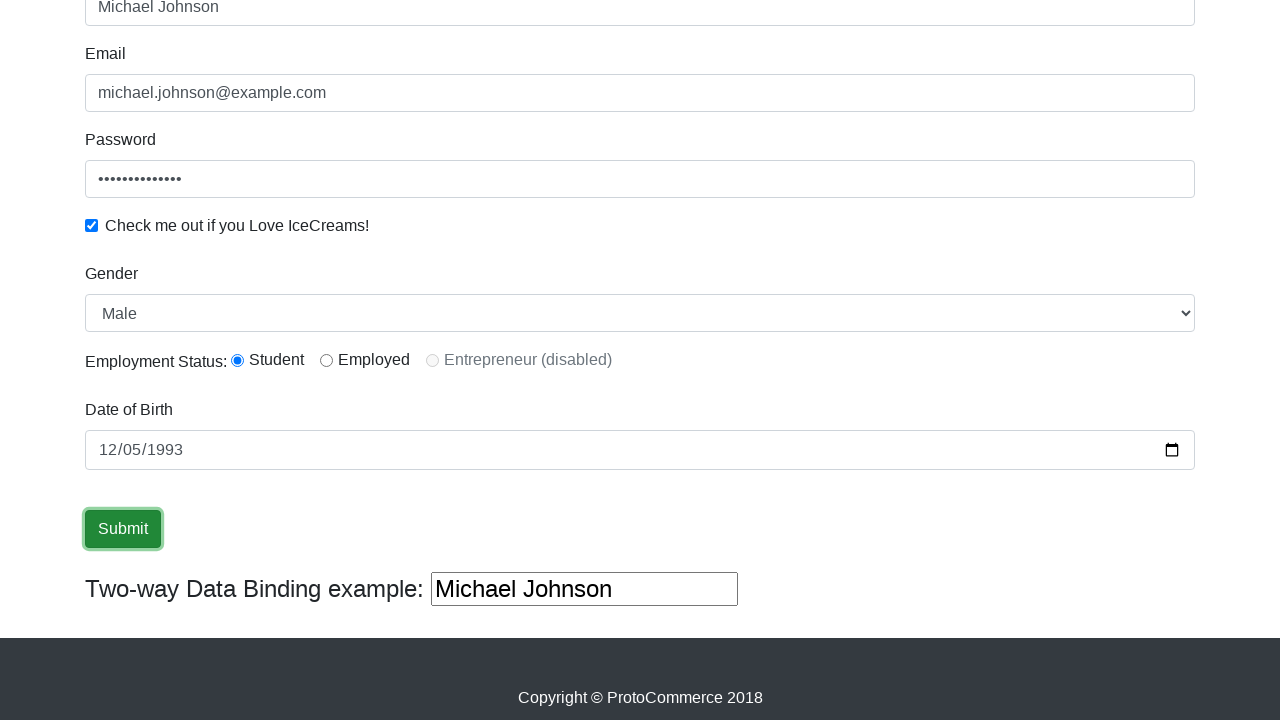

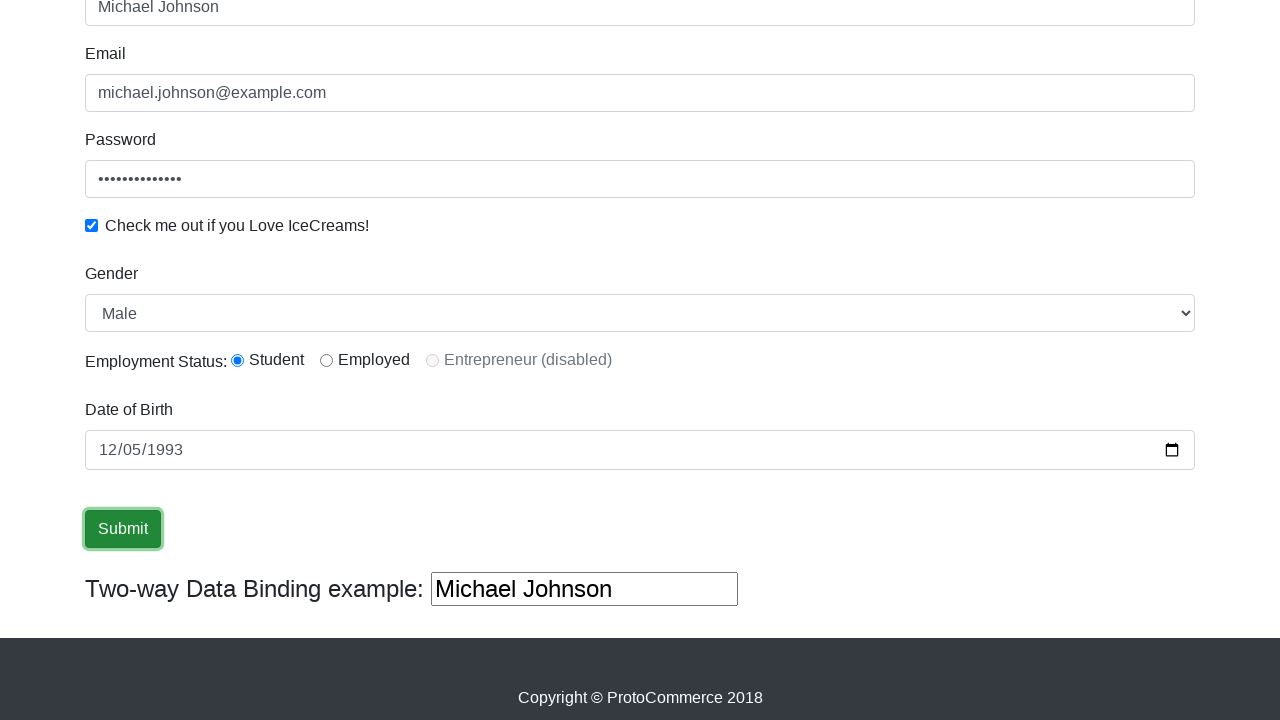